Tests Bilibili search functionality by entering a search term and clicking the search button

Starting URL: https://www.bilibili.com

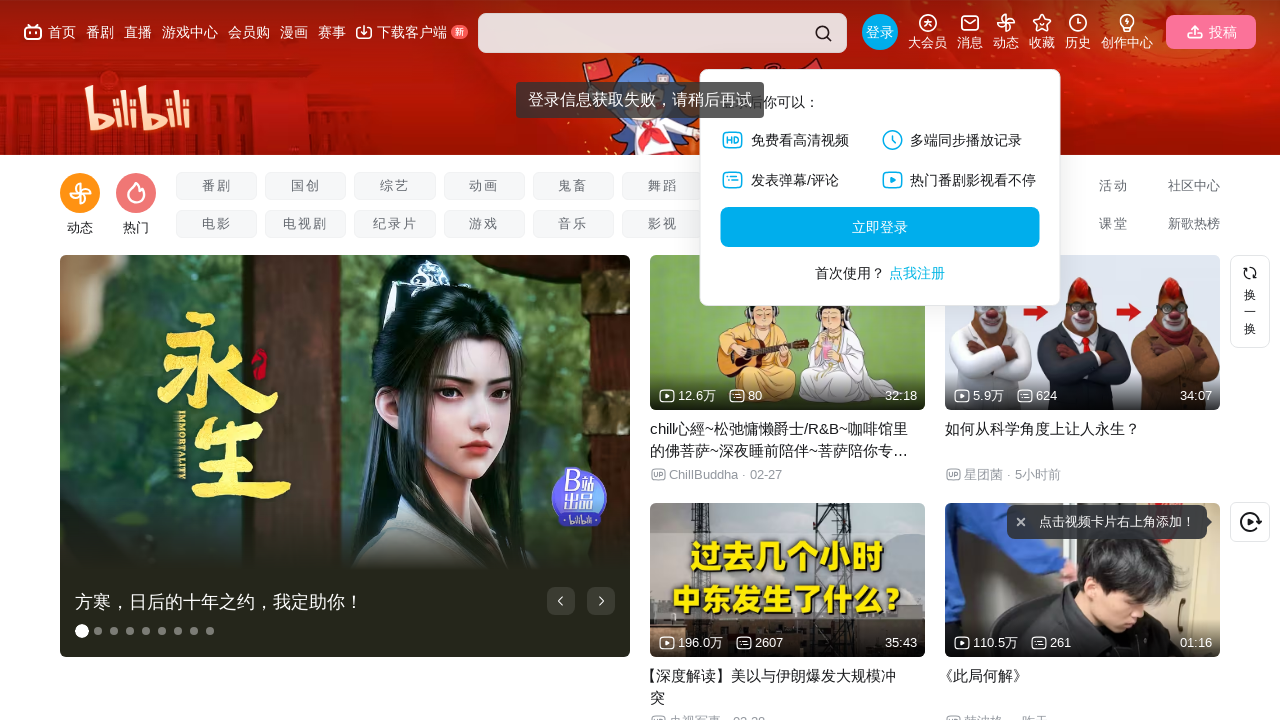

Filled search input with 'playwright tutorial' on #nav-searchform input.nav-search-input
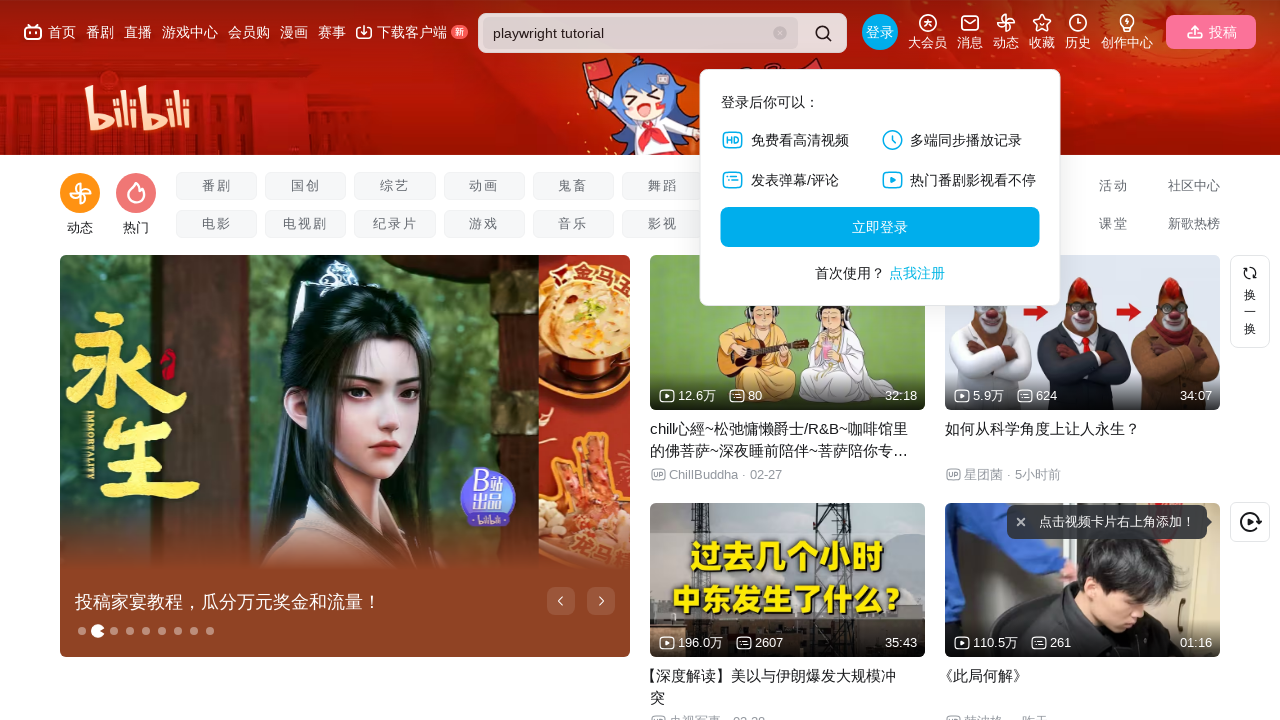

Clicked Bilibili search button at (823, 33) on #nav-searchform .nav-search-btn
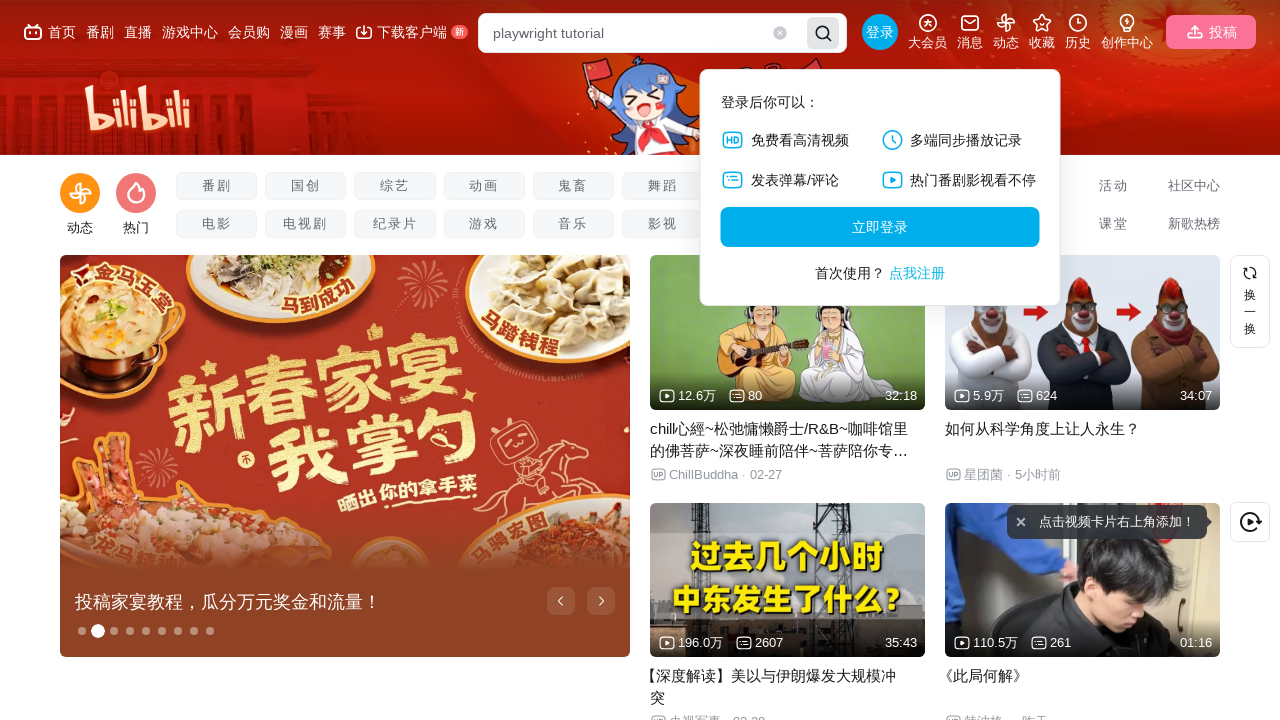

Search results loaded (network idle)
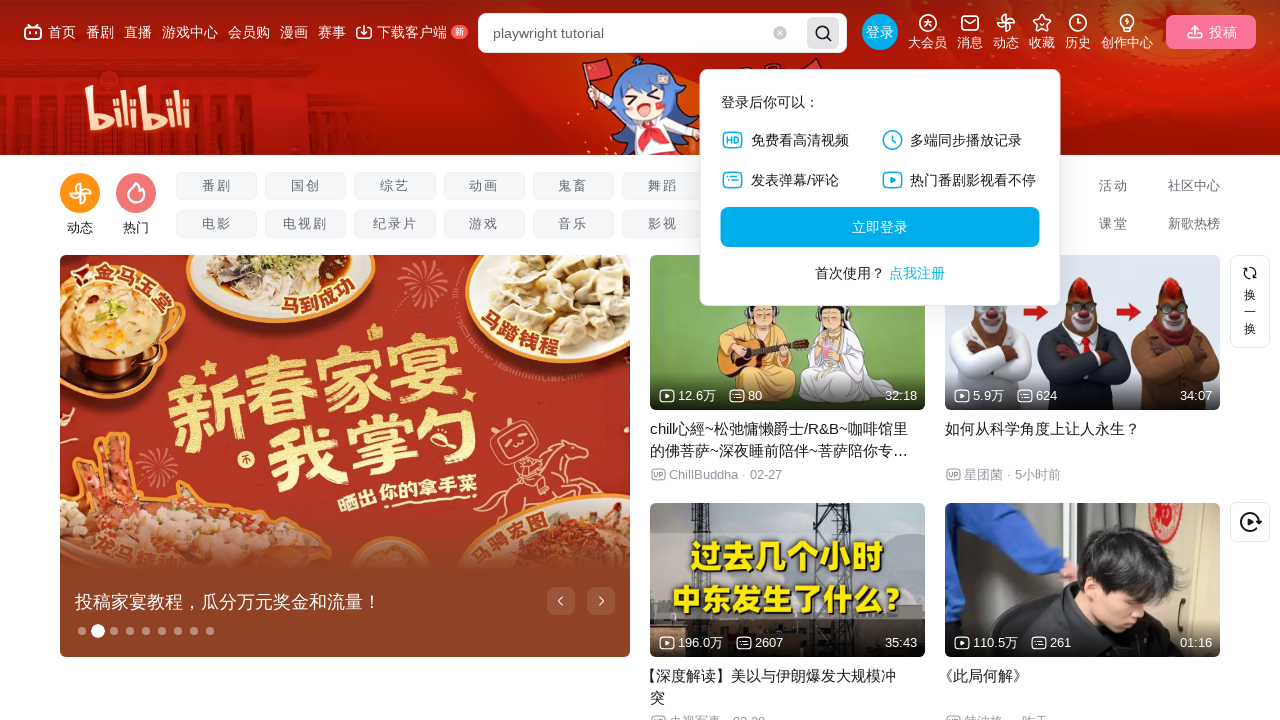

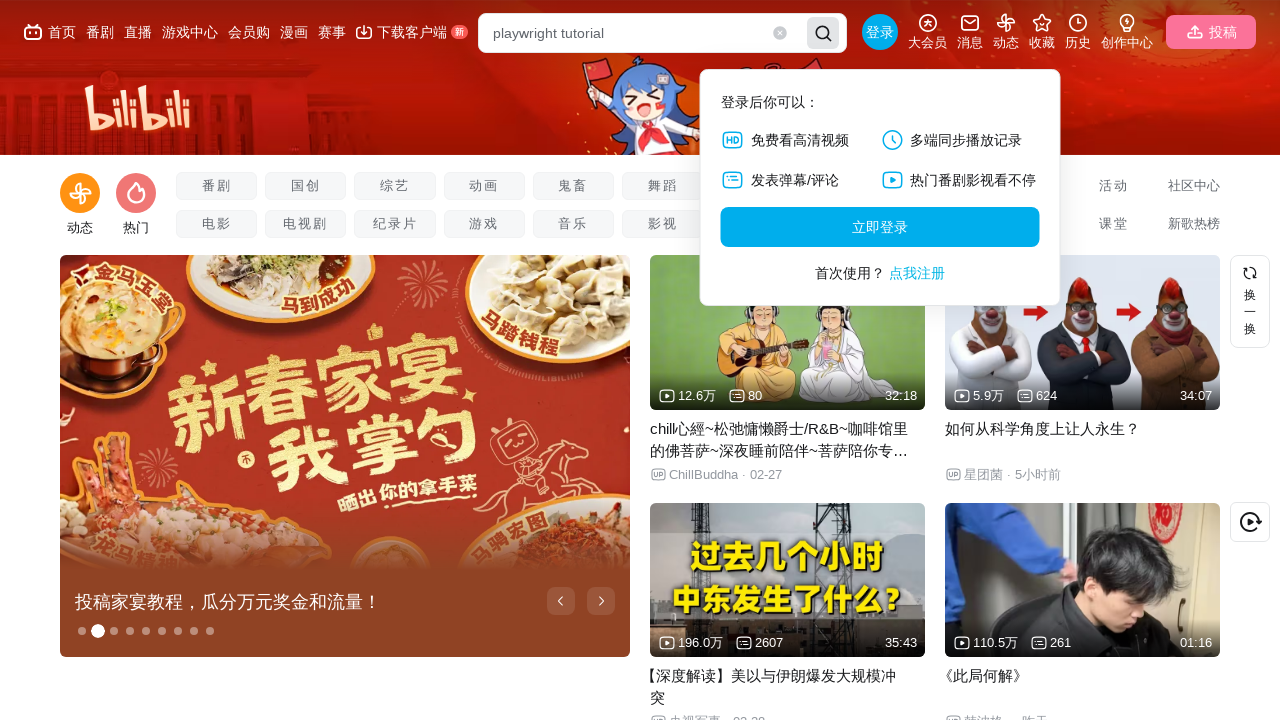